Navigates to the QSpiders website homepage and verifies the page loads successfully

Starting URL: https://qspiders.com/

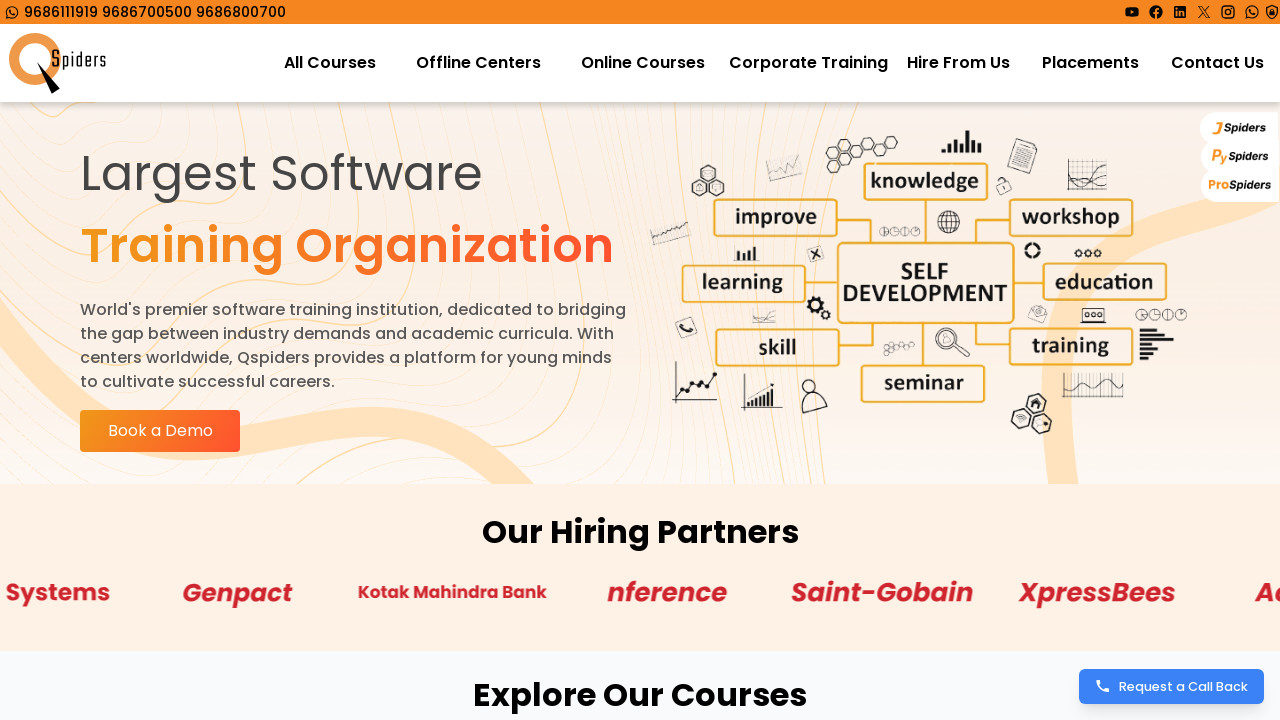

Navigated to QSpiders homepage at https://qspiders.com/
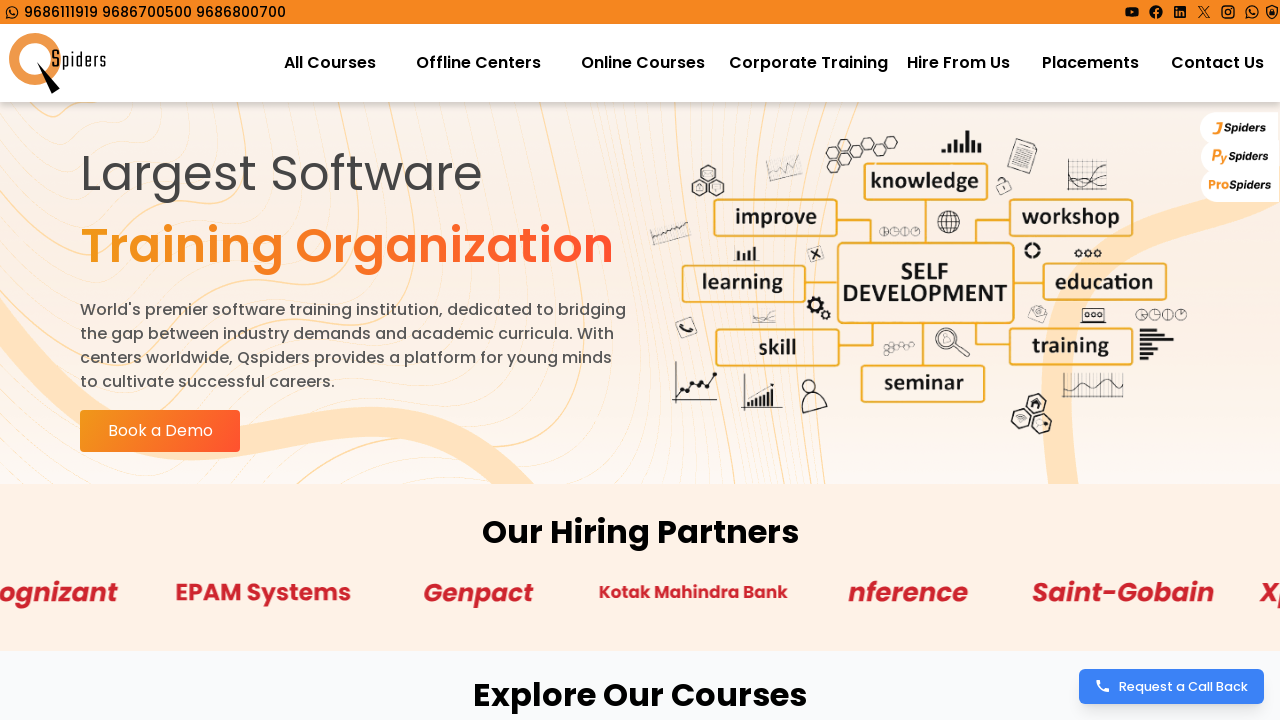

Page fully loaded - DOM content ready
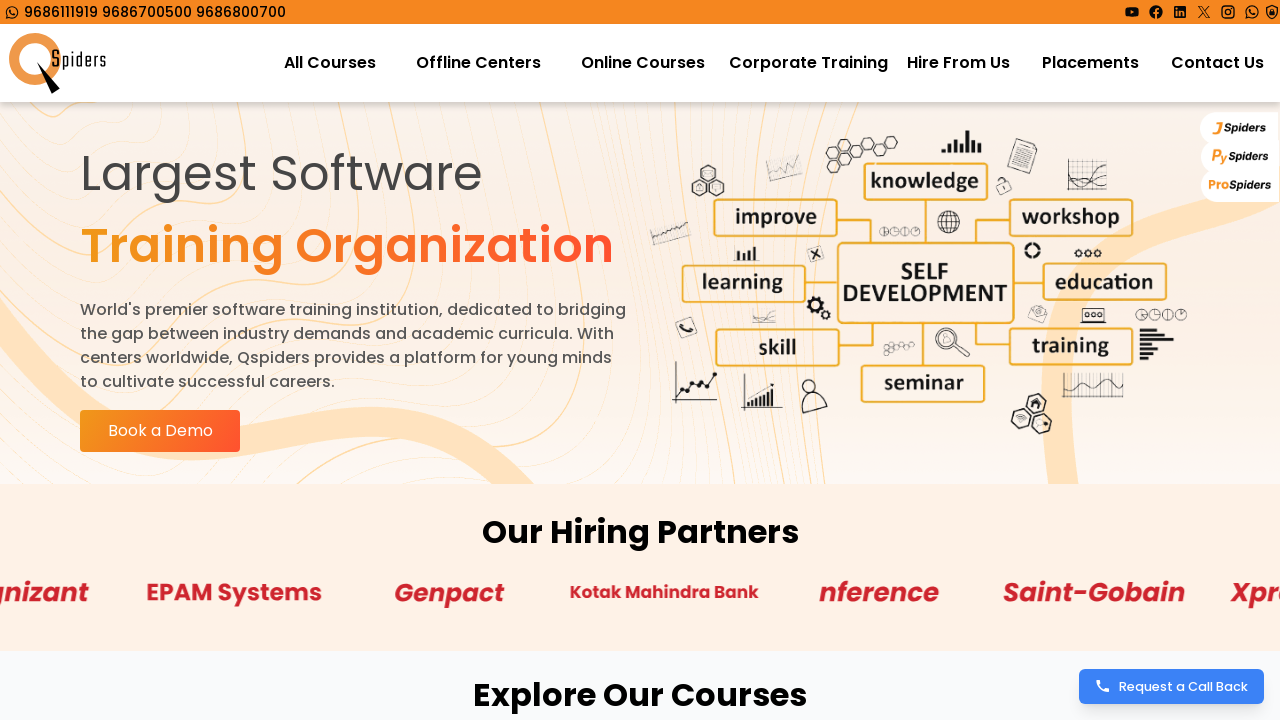

Verified current URL matches expected homepage URL
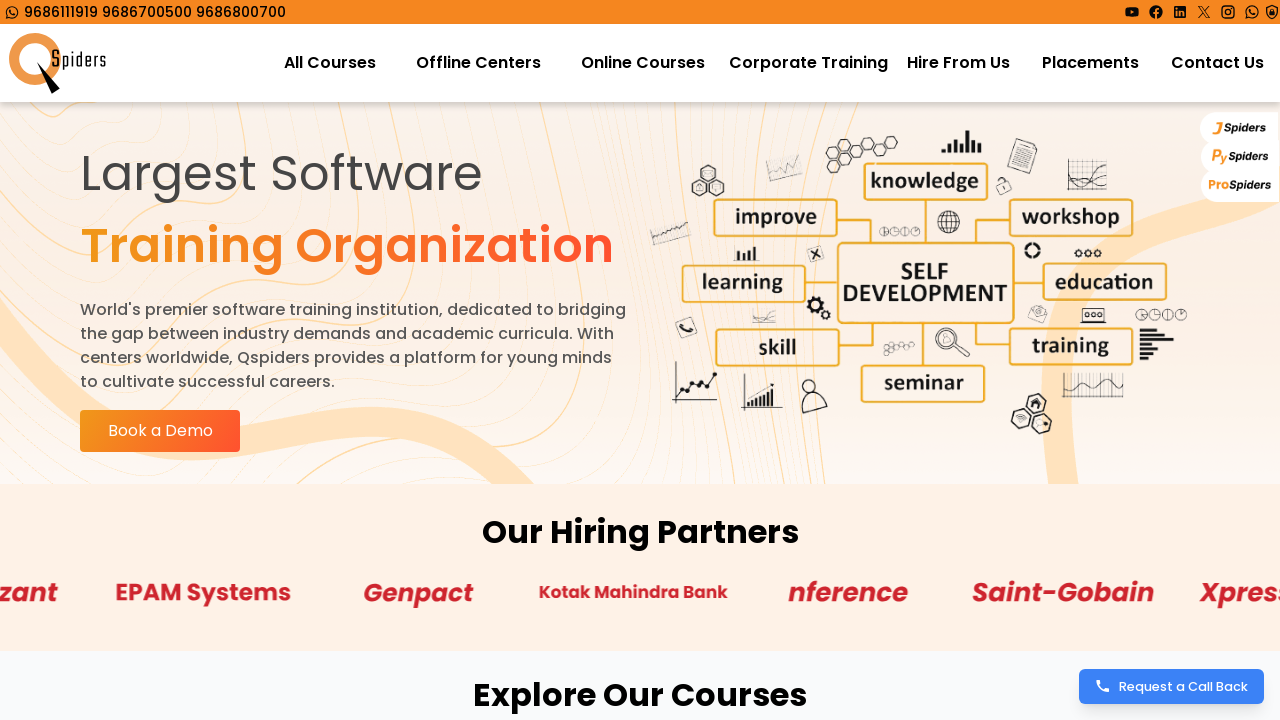

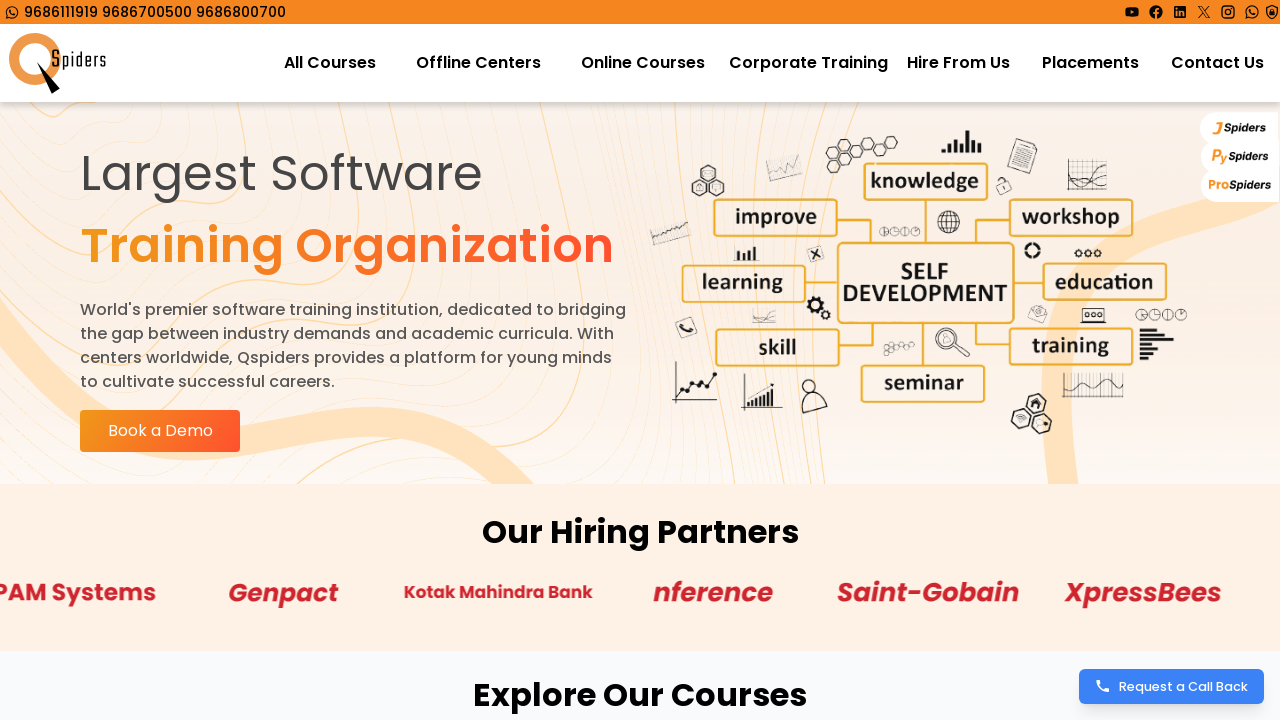